Tests e-commerce category navigation by clicking through Women and Men categories and verifying the category pages are displayed correctly

Starting URL: http://automationexercise.com

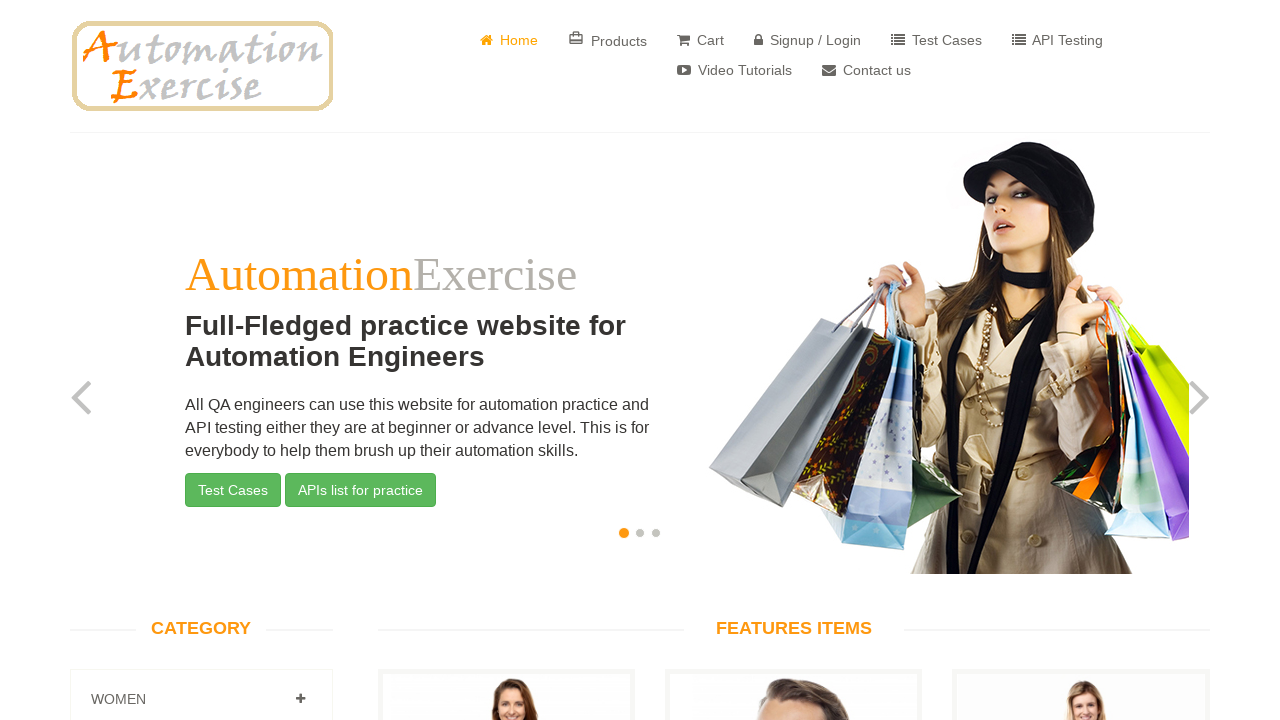

Verified categories sidebar is visible by waiting for 'Category' heading
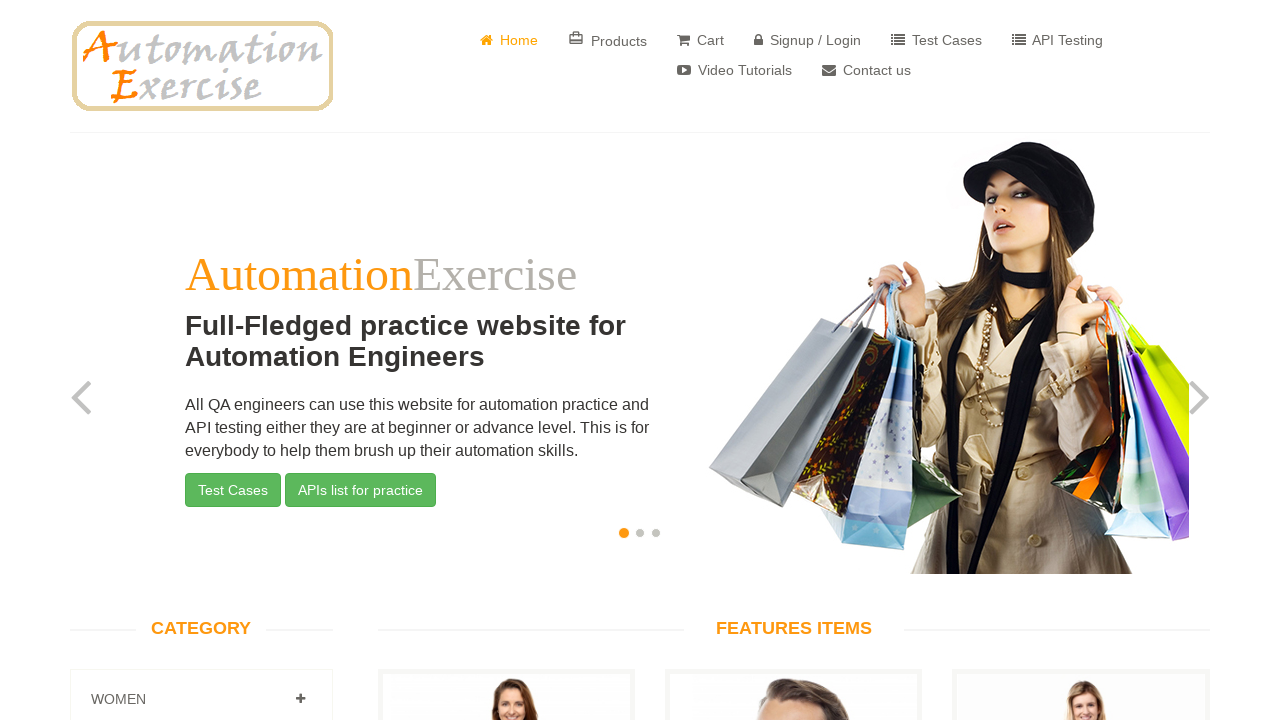

Clicked on Women category link at (300, 699) on xpath=//a[normalize-space()='Women']
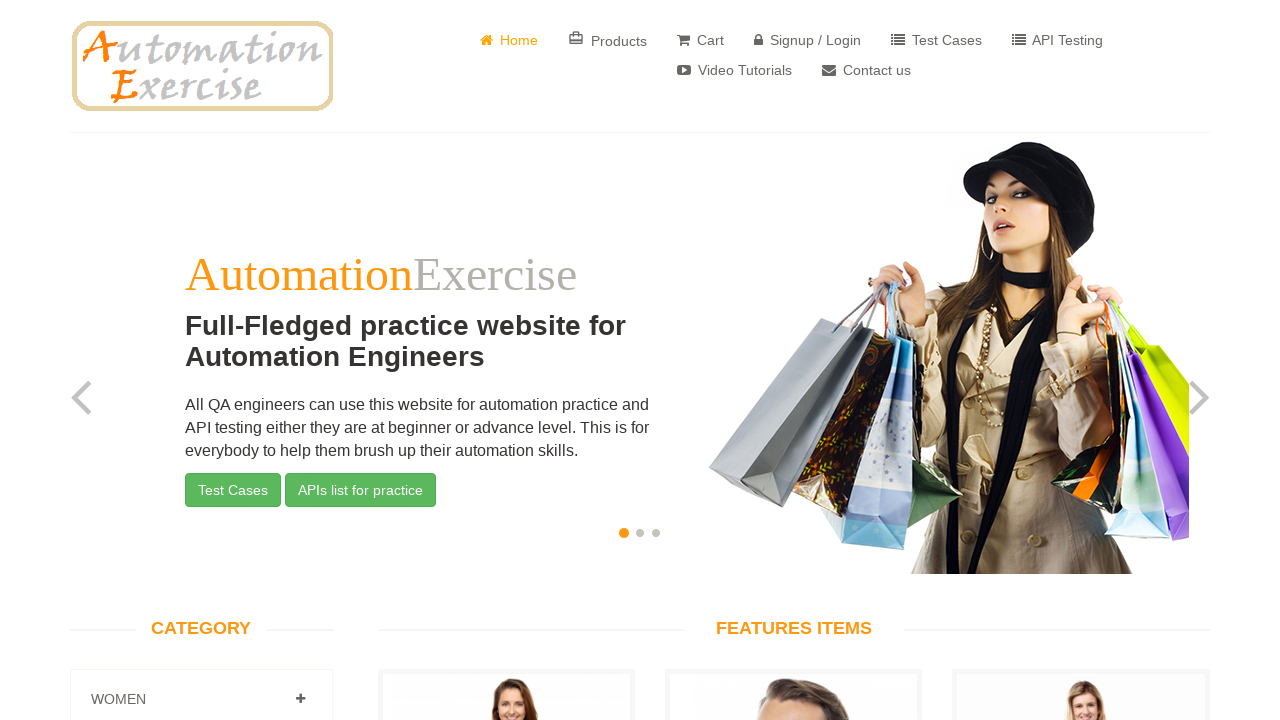

Clicked on dress/top category title element at (794, 629) on xpath=//h2[@class='title text-center']
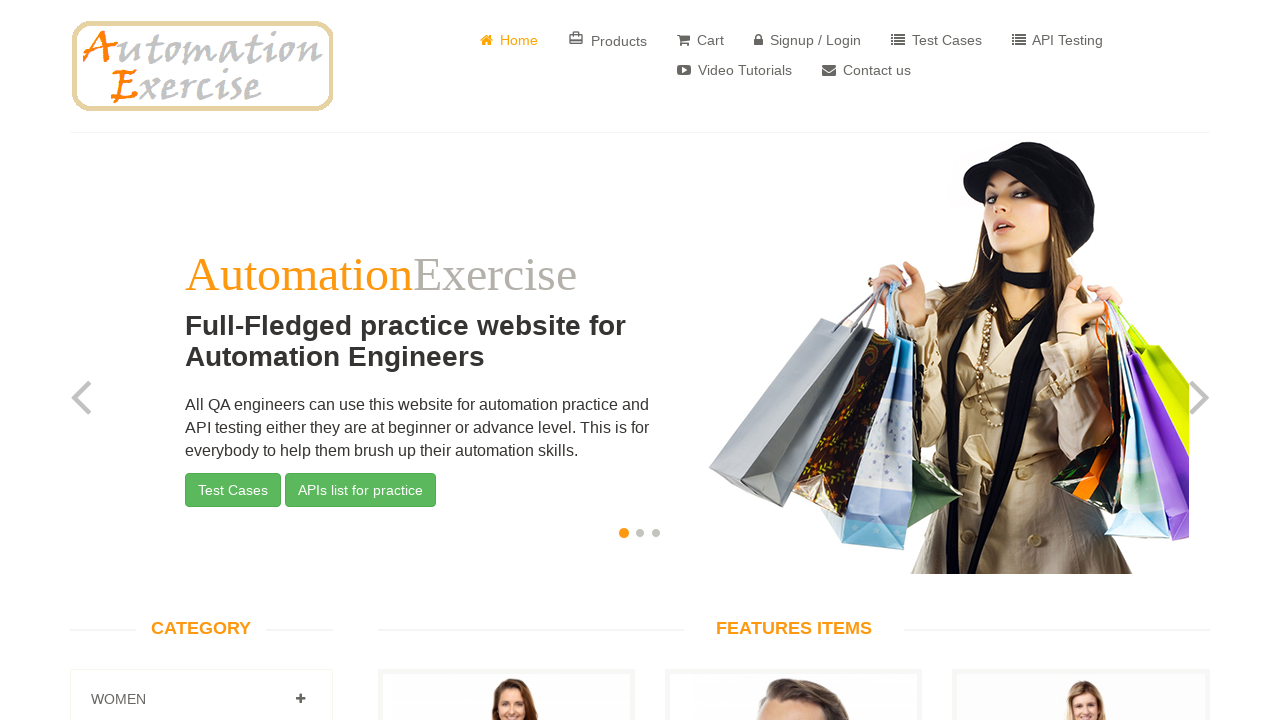

Verified category page loaded by confirming title element is displayed
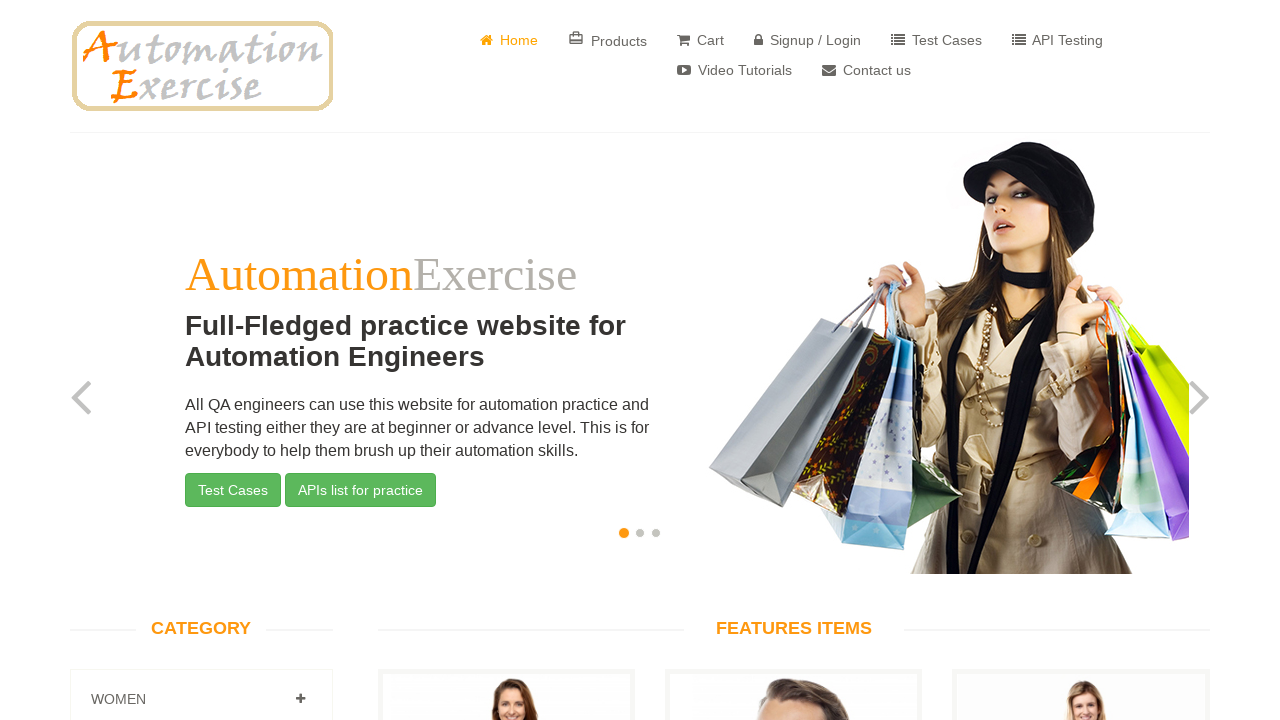

Clicked on Men subcategory link at (300, 361) on xpath=//a[normalize-space()='Men']
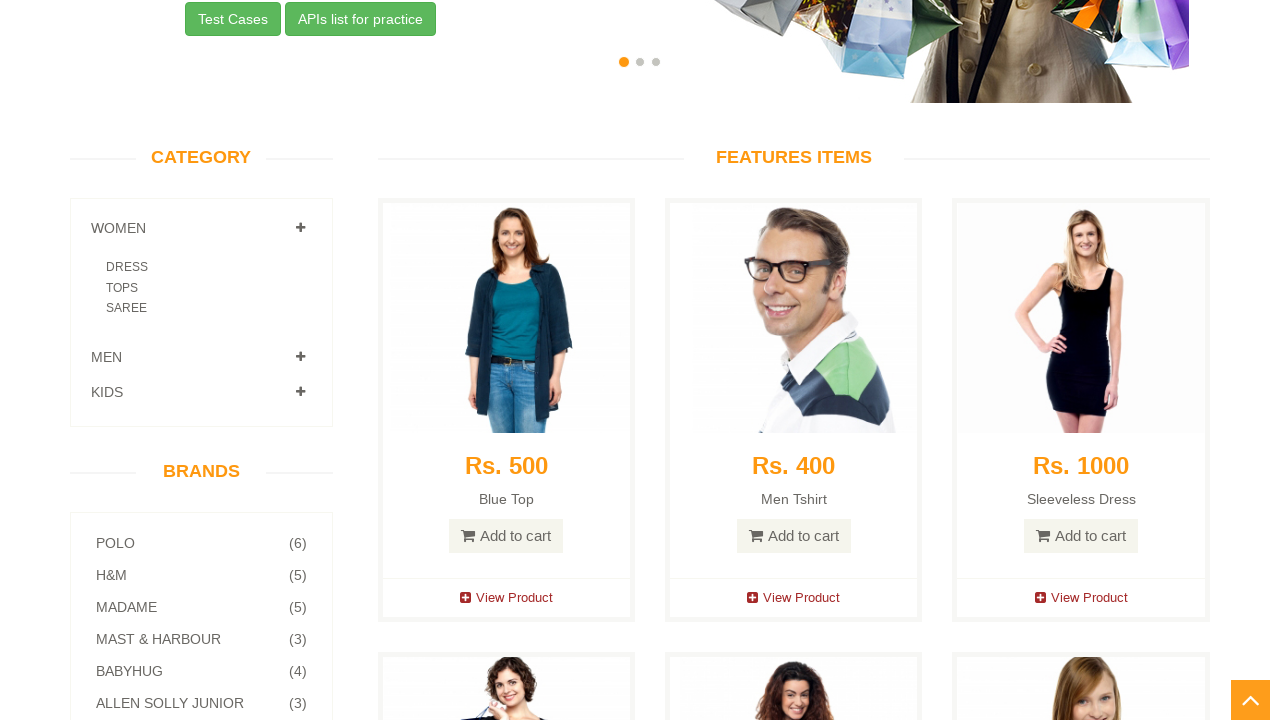

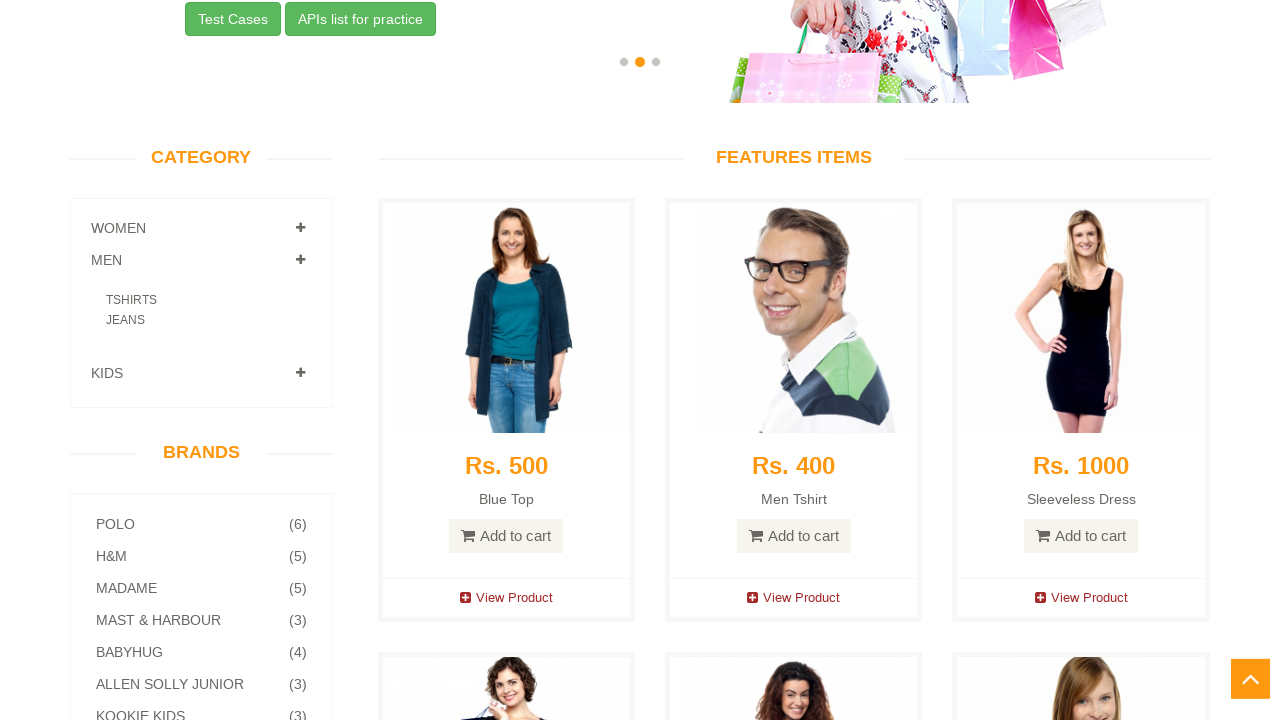